Basic browser introduction test that navigates to Rahul Shetty Academy website and verifies the page loads by checking the URL and title are accessible.

Starting URL: https://rahulshettyacademy.com

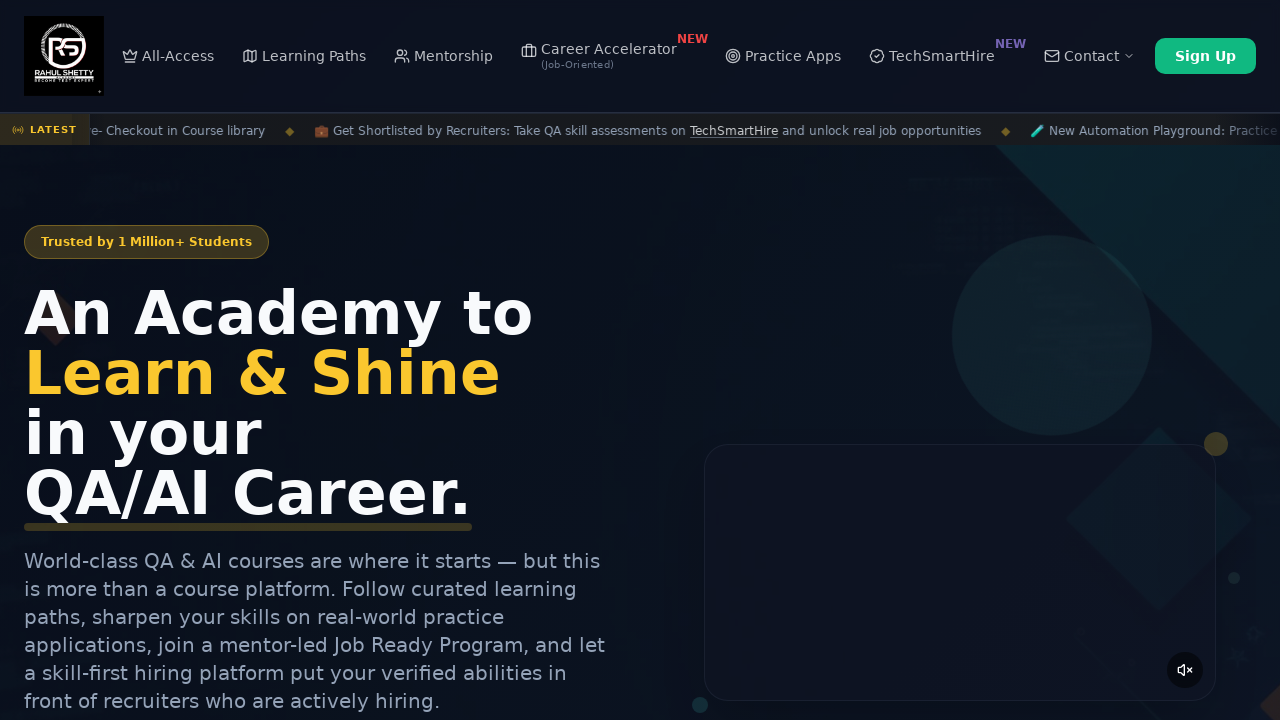

Waited for page to reach domcontentloaded state
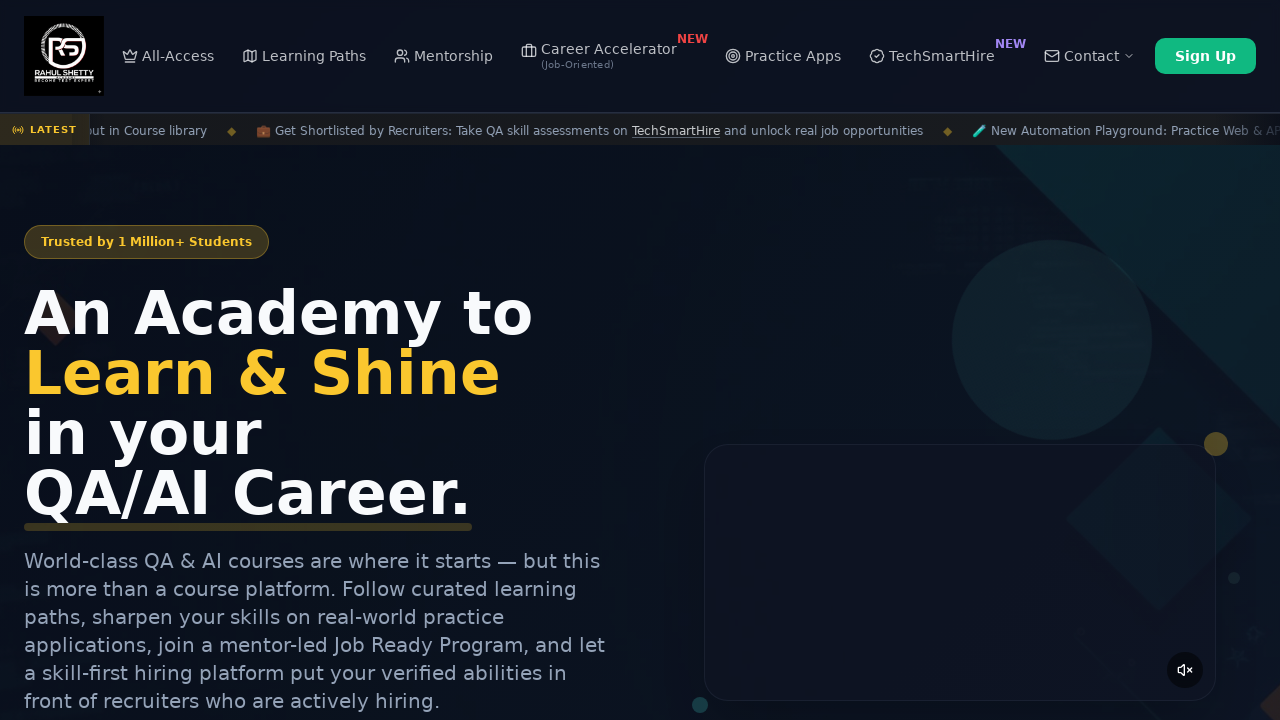

Verified URL contains rahulshettyacademy.com domain
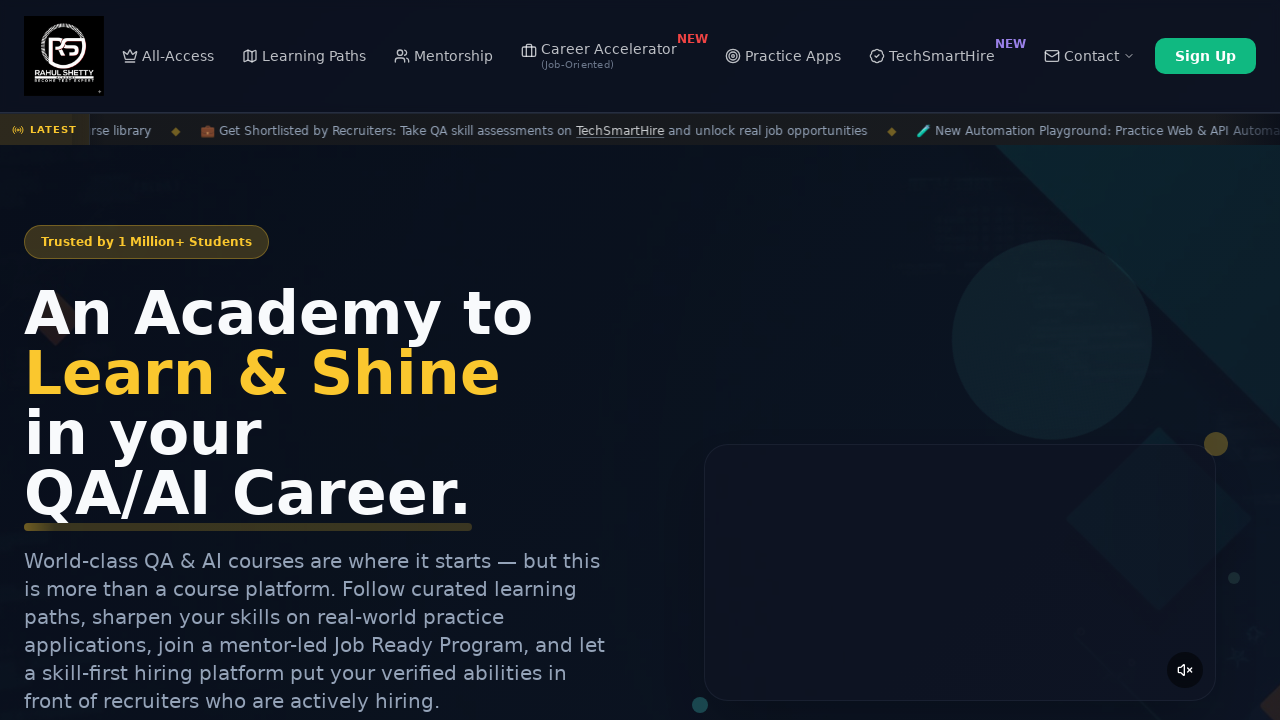

Verified page title is accessible and not empty
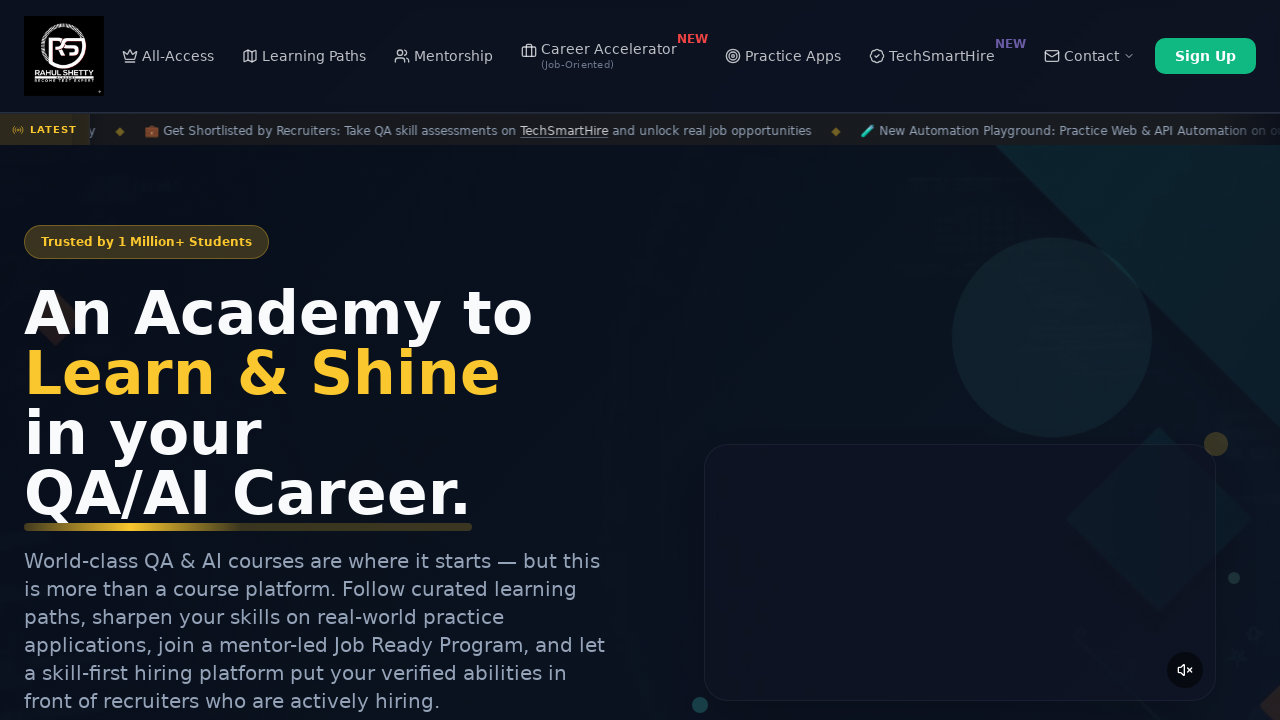

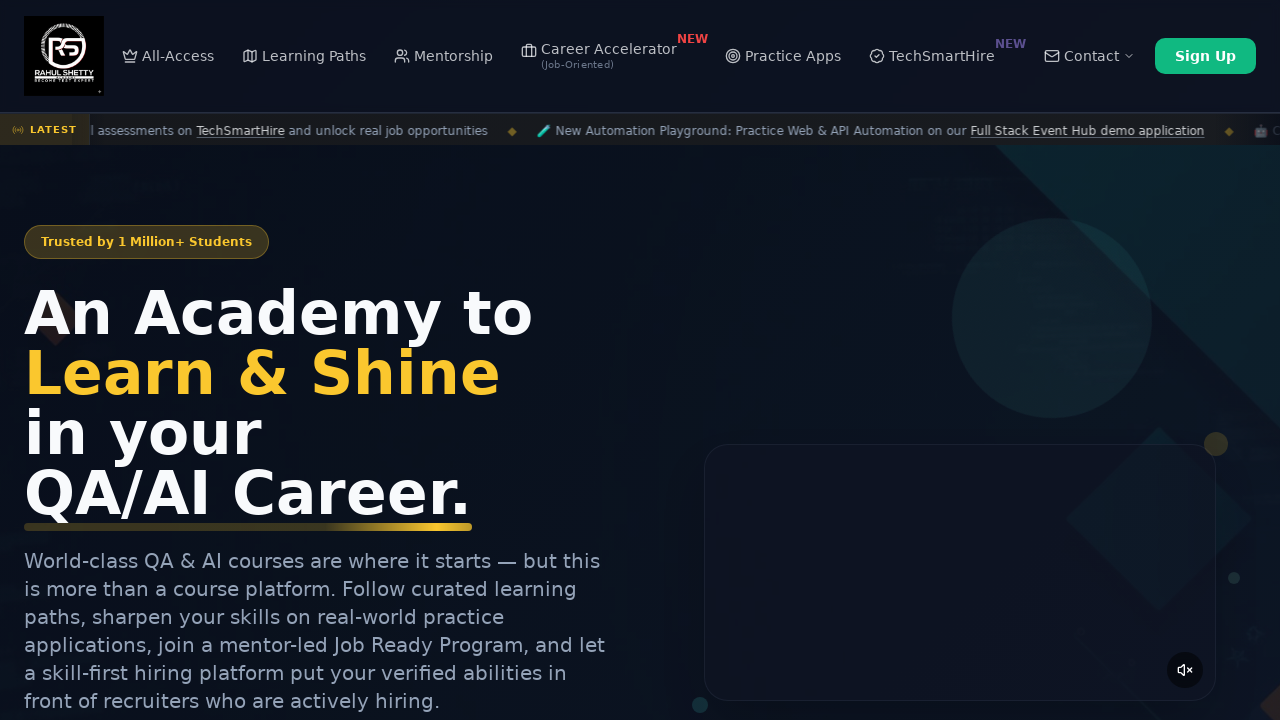